Tests the search functionality on WebDriverIO website by clicking the search button, entering search terms, and verifying the input values are correctly set.

Starting URL: https://webdriver.io/

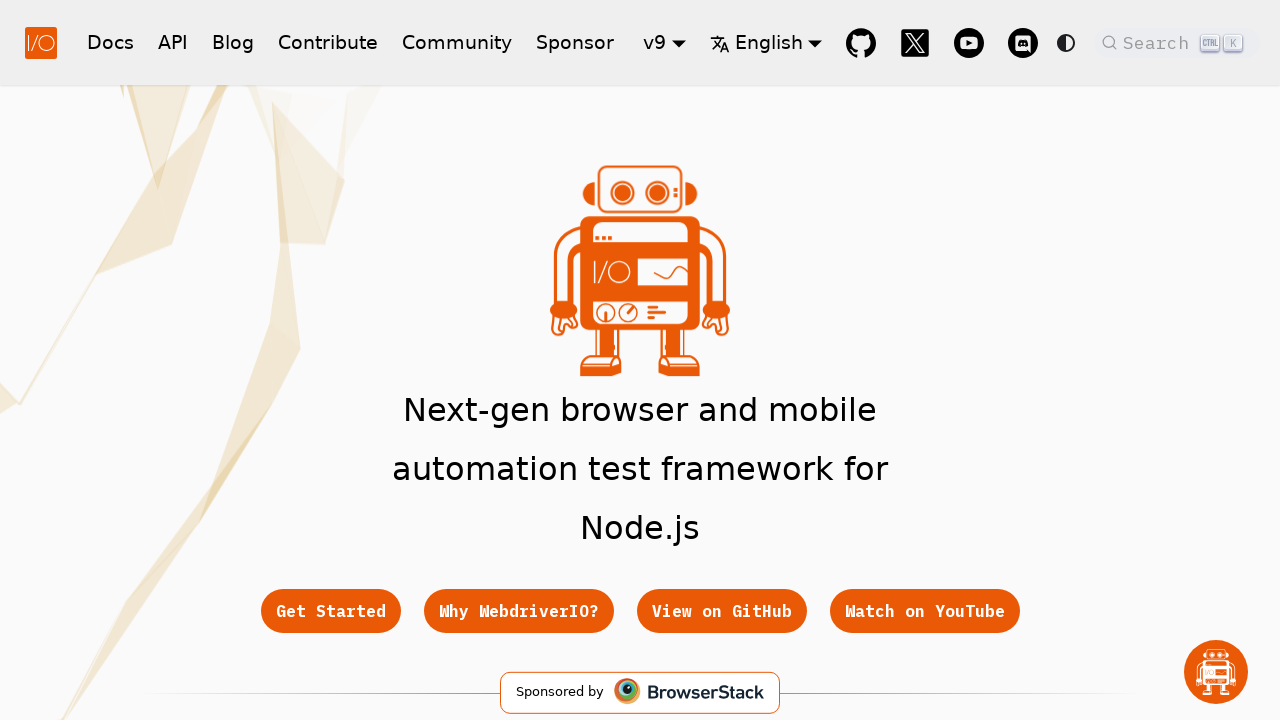

Clicked search button placeholder to open search at (1159, 42) on span.DocSearch-Button-Placeholder
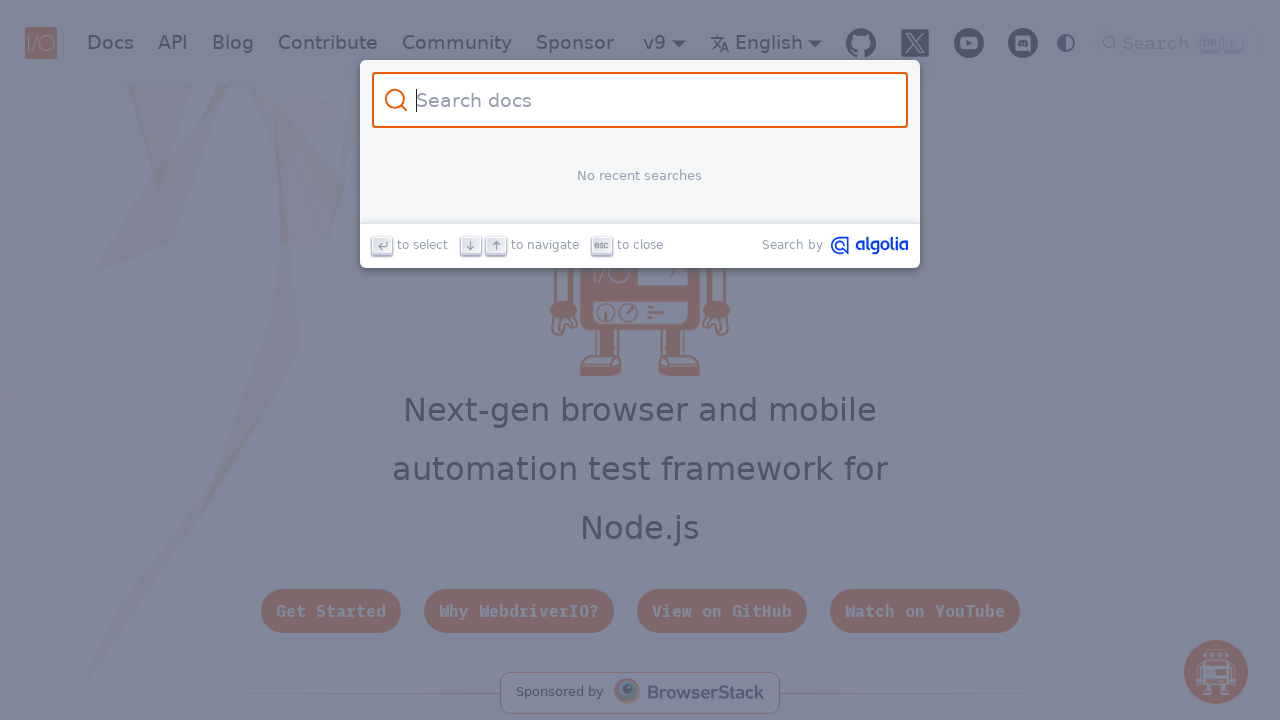

Search input field appeared
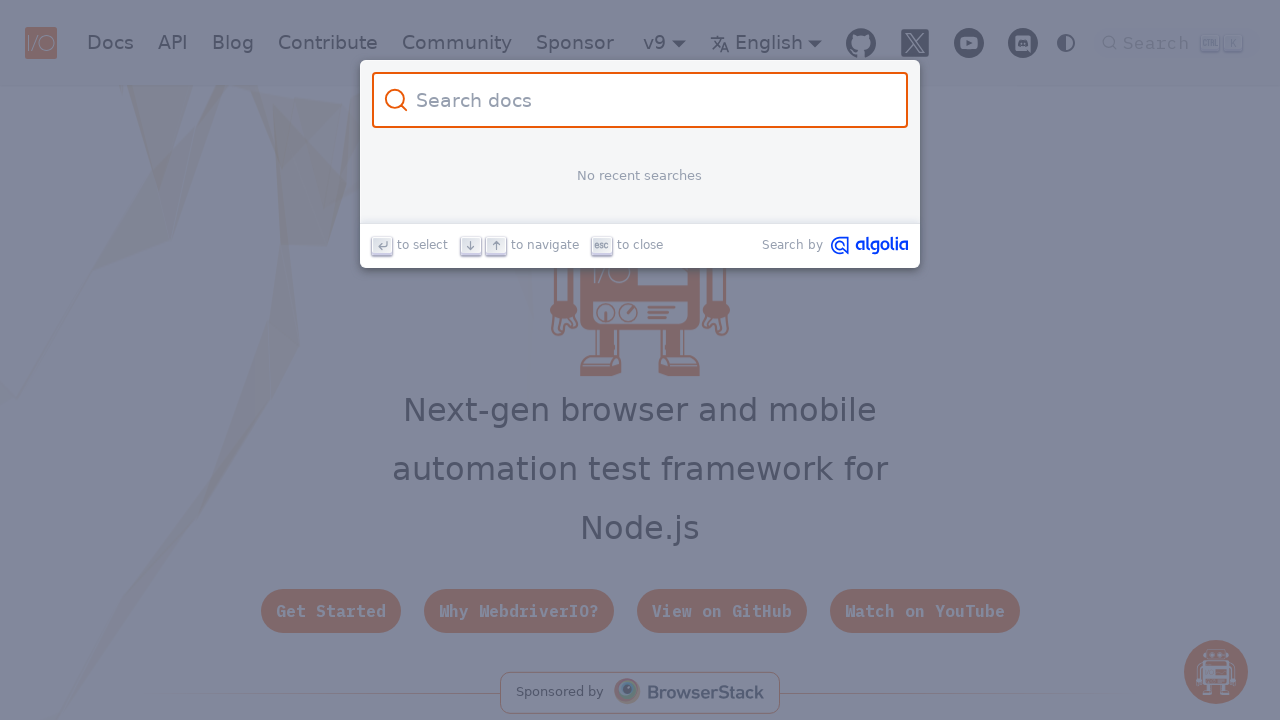

Entered first search term 'Search one' on input.DocSearch-Input
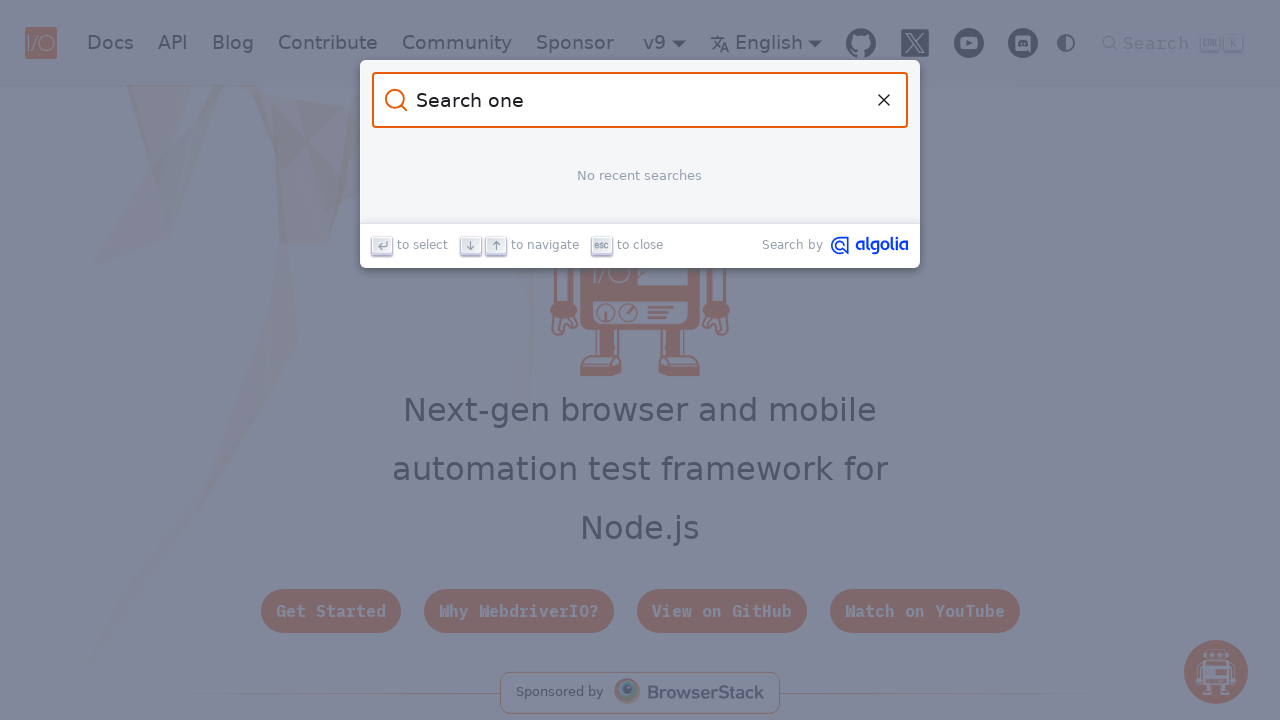

Entered second search term 'Search two' on input.DocSearch-Input
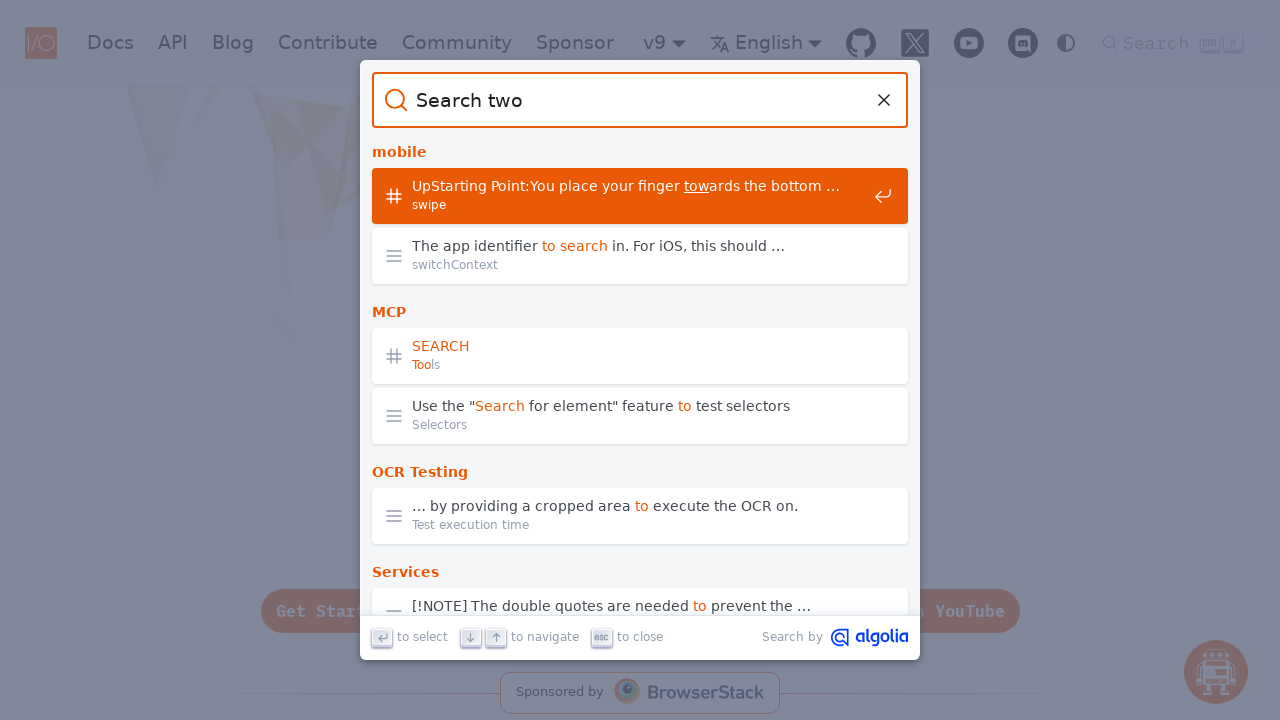

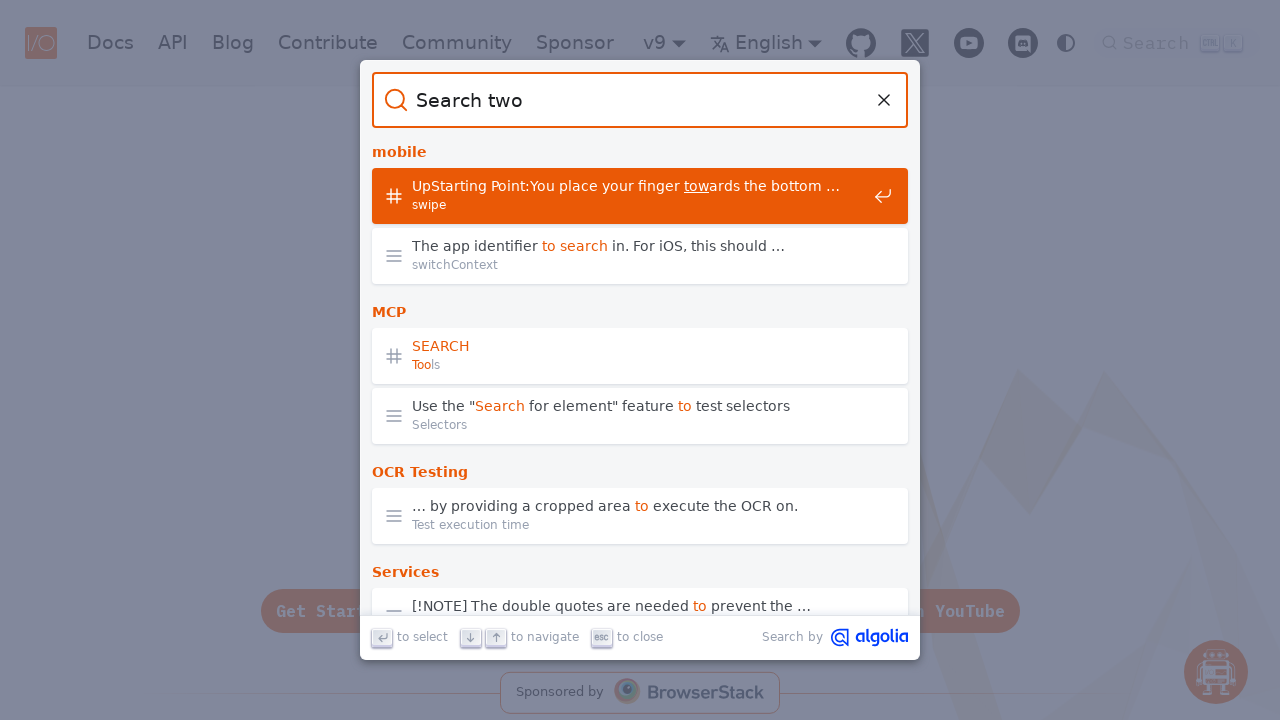